Waits for a price condition to be met, then books and solves a mathematical challenge by calculating and submitting an answer

Starting URL: http://suninjuly.github.io/explicit_wait2.html

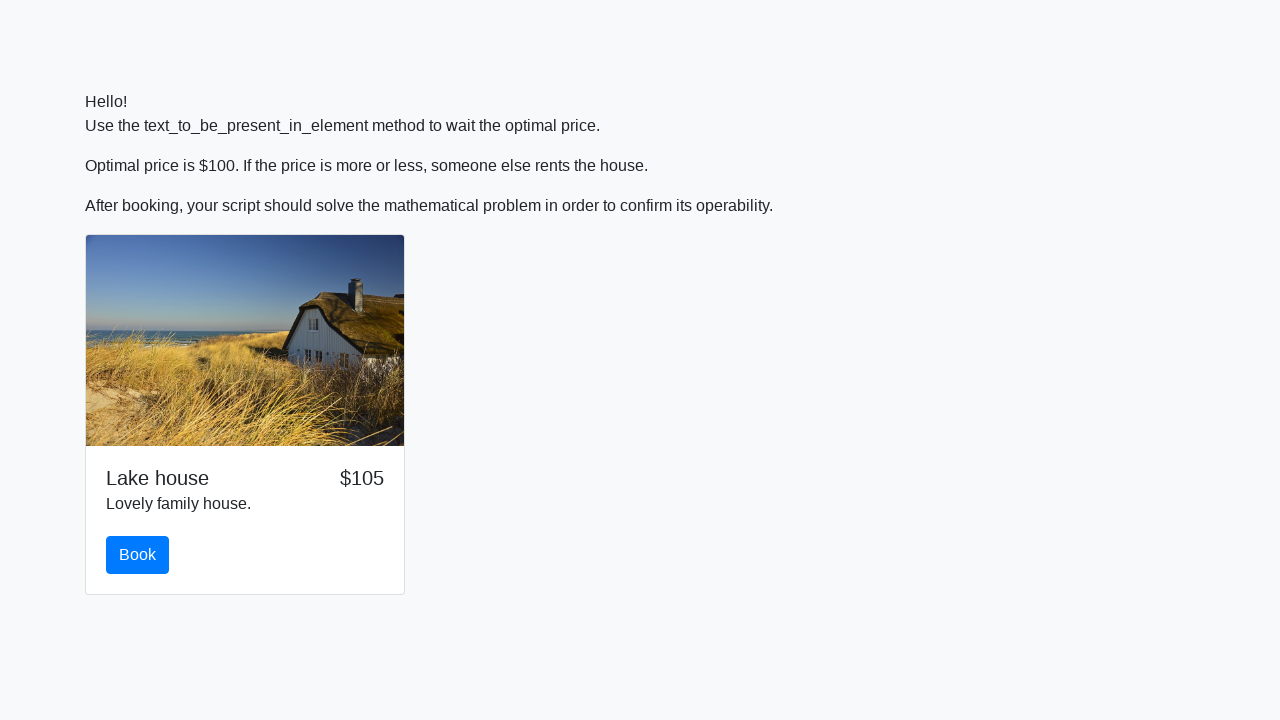

Waited for price to become $100
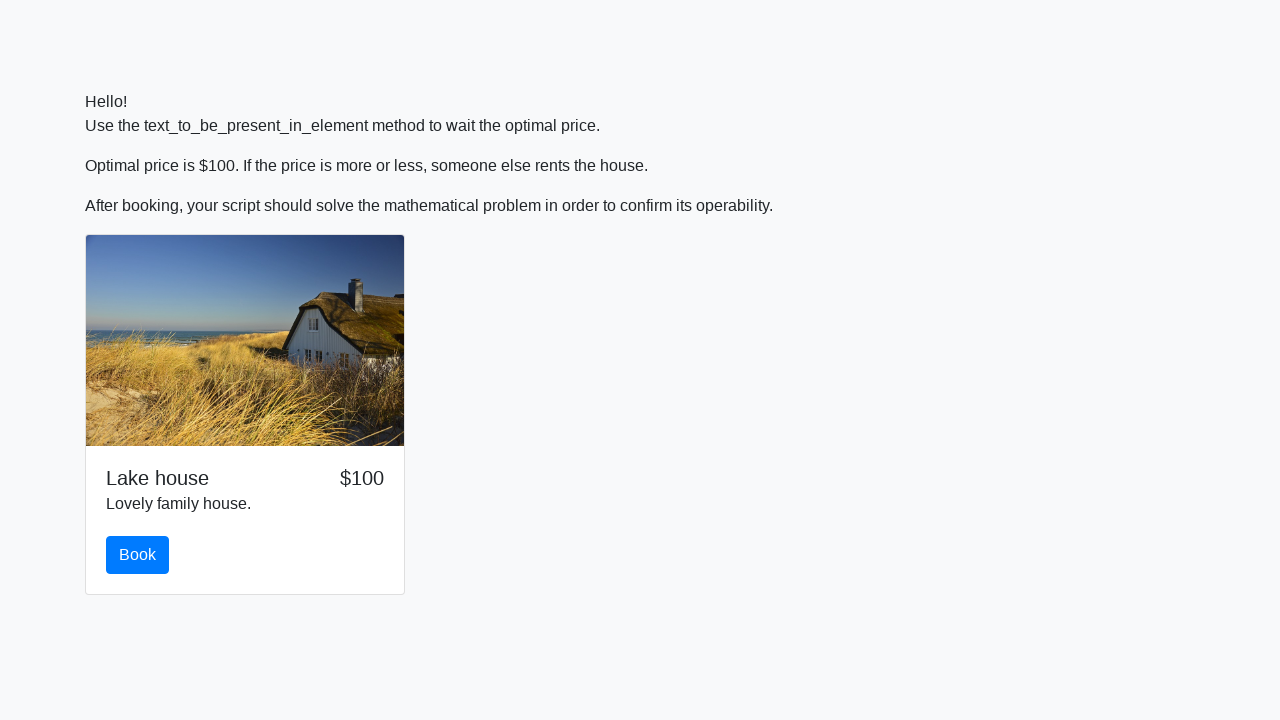

Clicked book button at (138, 555) on #book
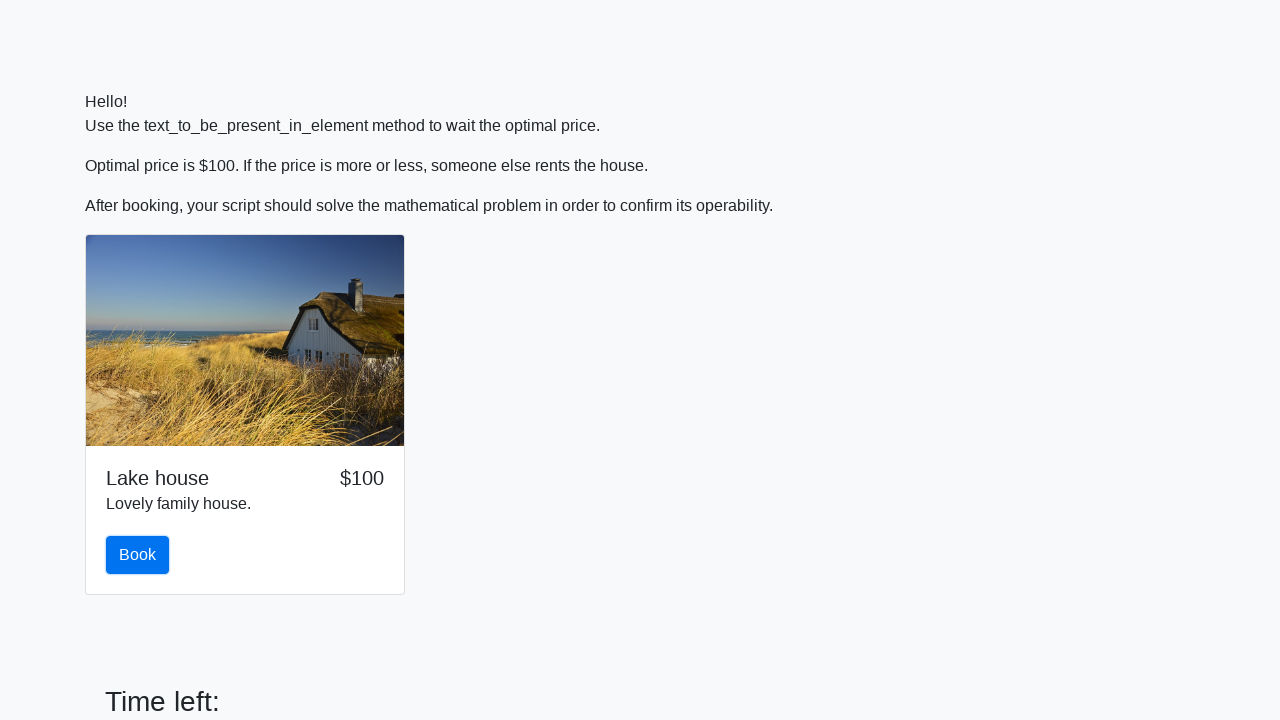

Retrieved input value: 800
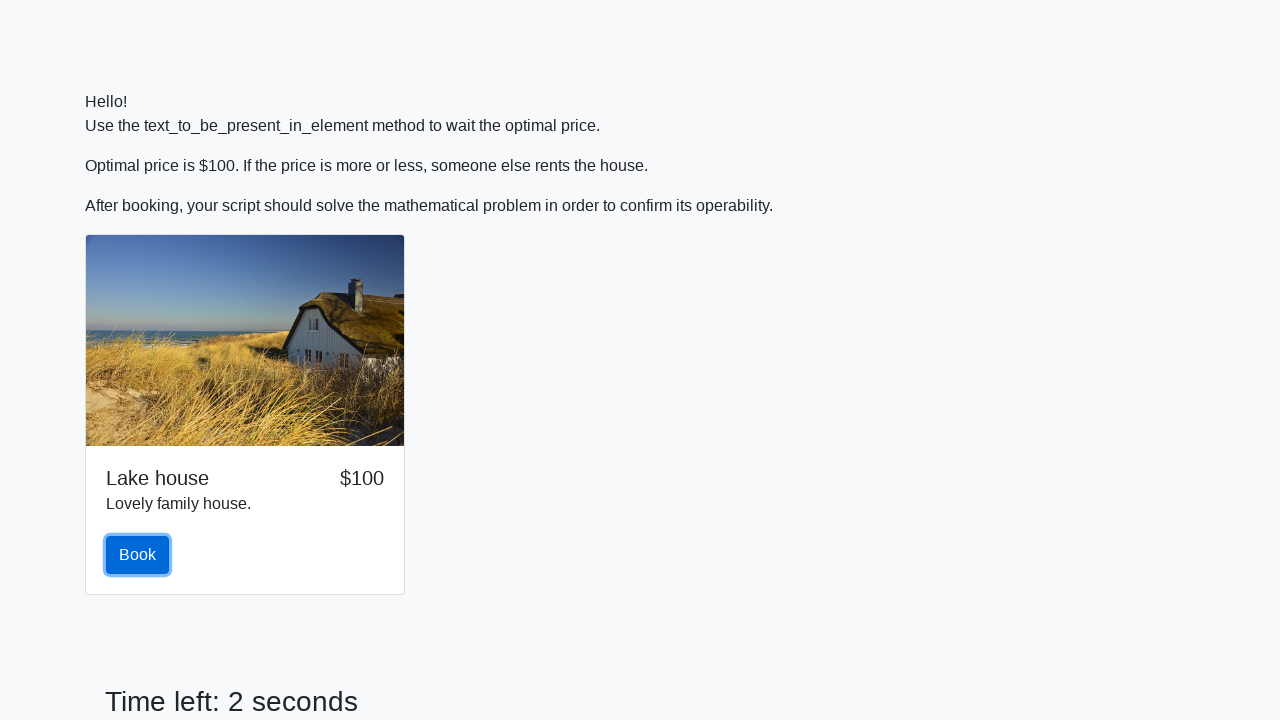

Calculated answer value: 2.372823194840428
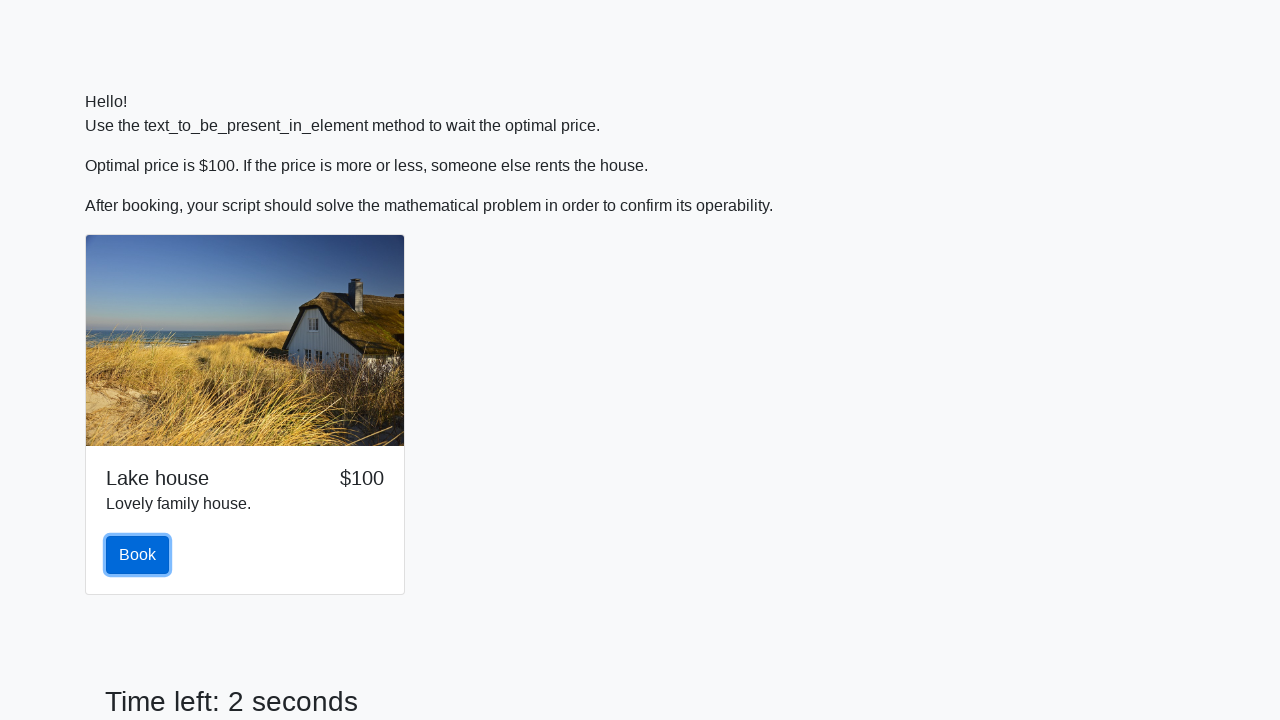

Filled answer field with calculated value on #answer
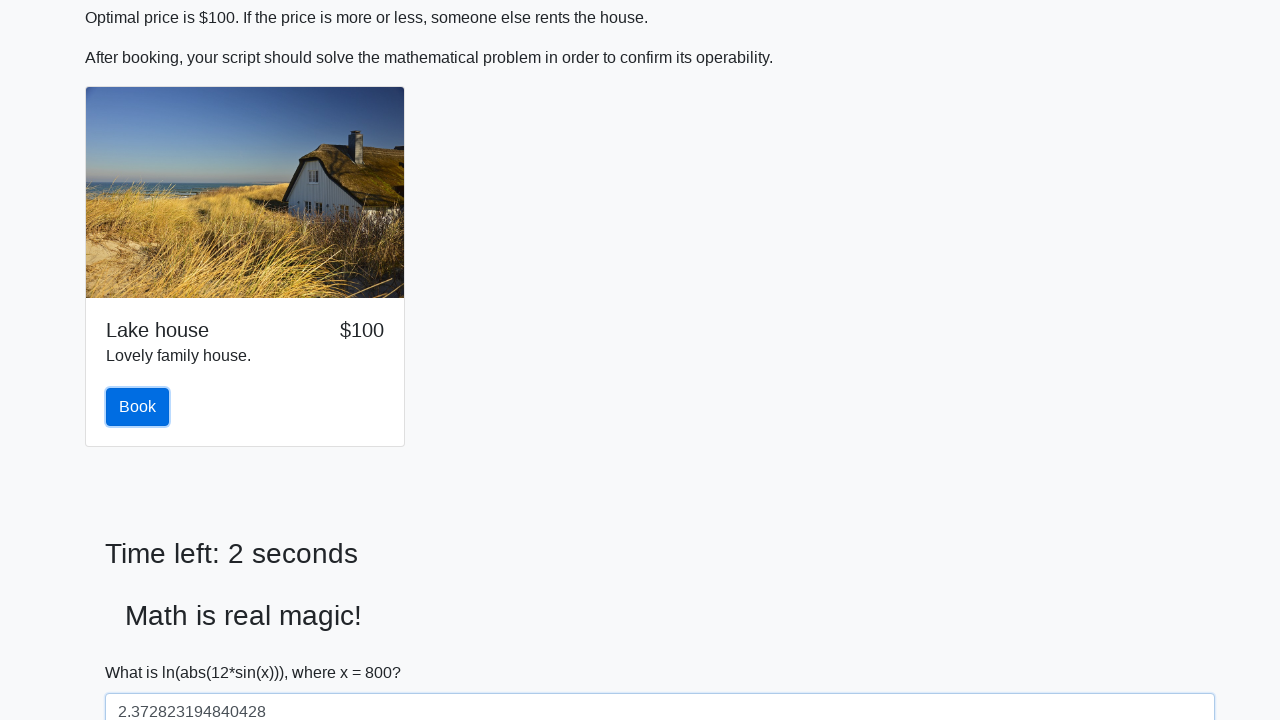

Clicked solve button at (143, 651) on #solve
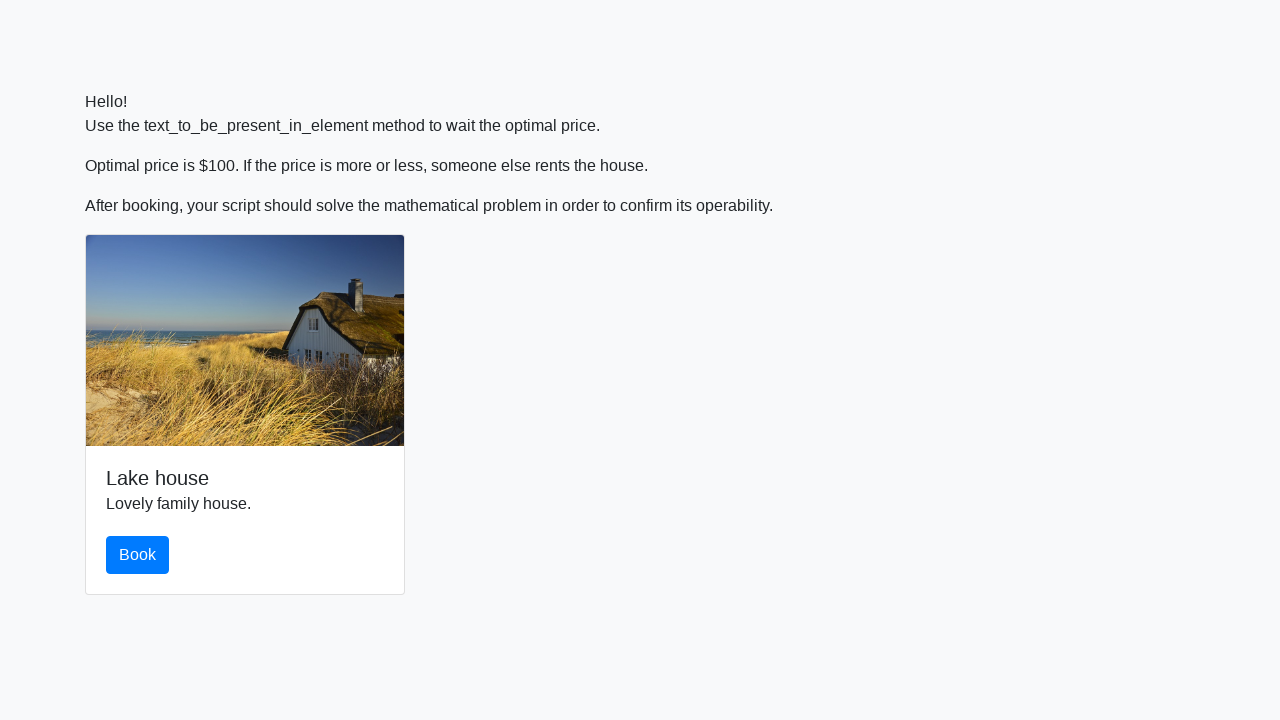

Set up dialog handler to accept alerts
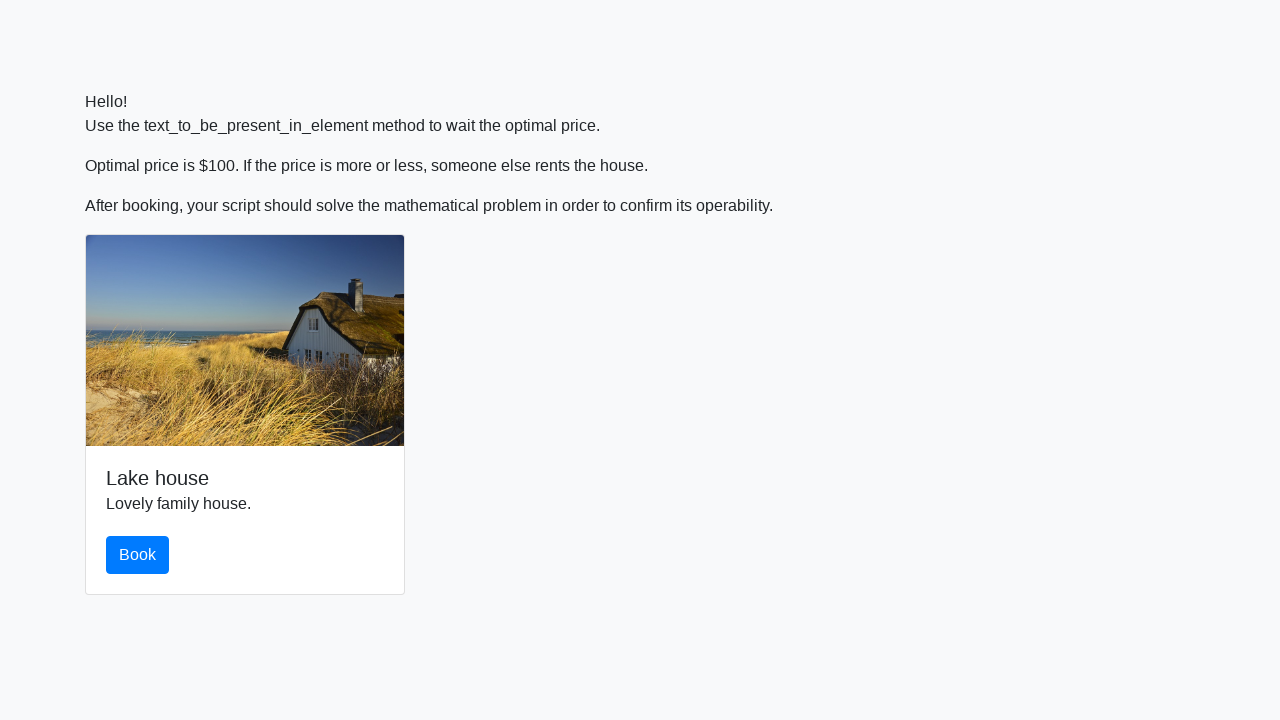

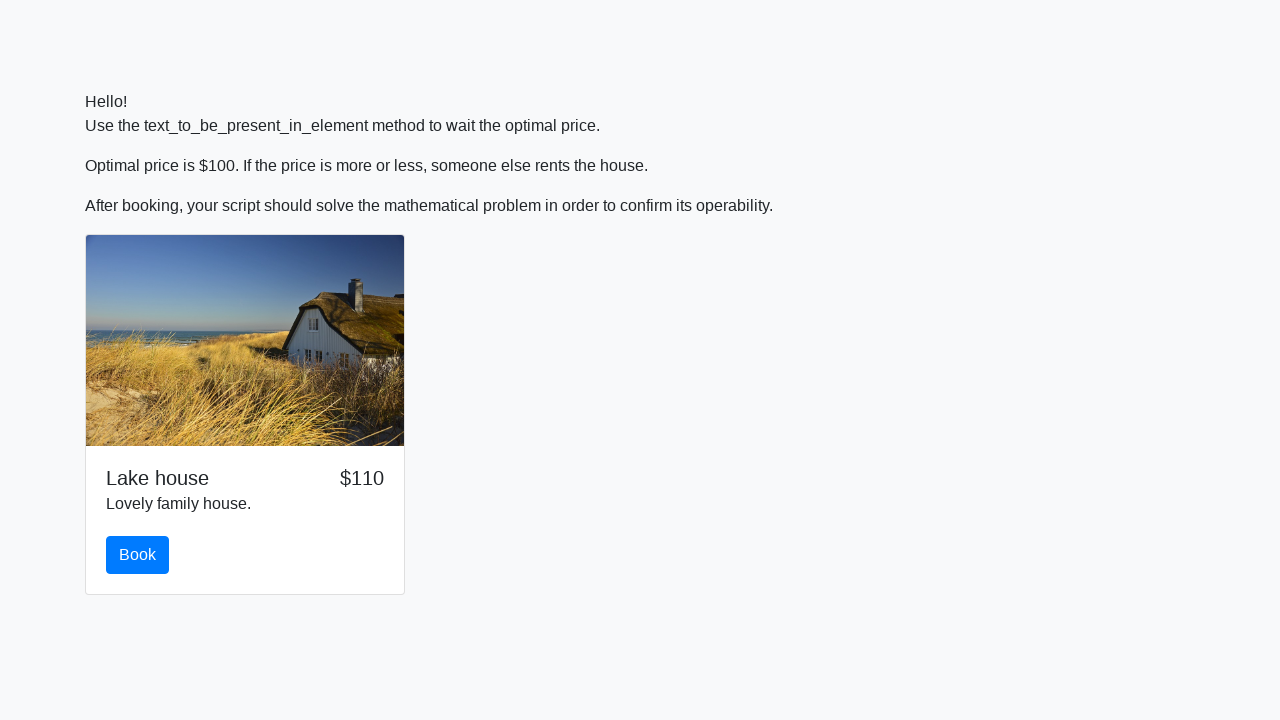